Tests the Forgot Password form by filling in an email address and submitting the form

Starting URL: https://the-internet.herokuapp.com

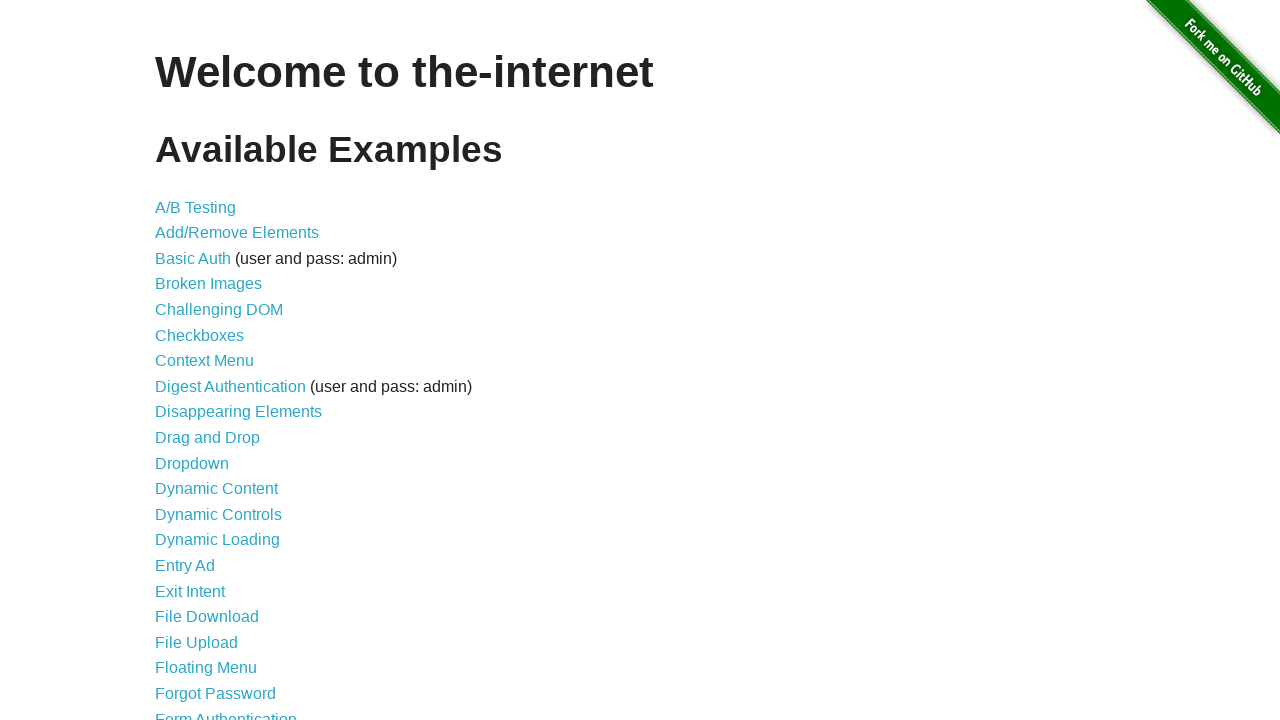

Clicked on Forgot Password link at (216, 693) on internal:role=link[name="Forgot Password"i]
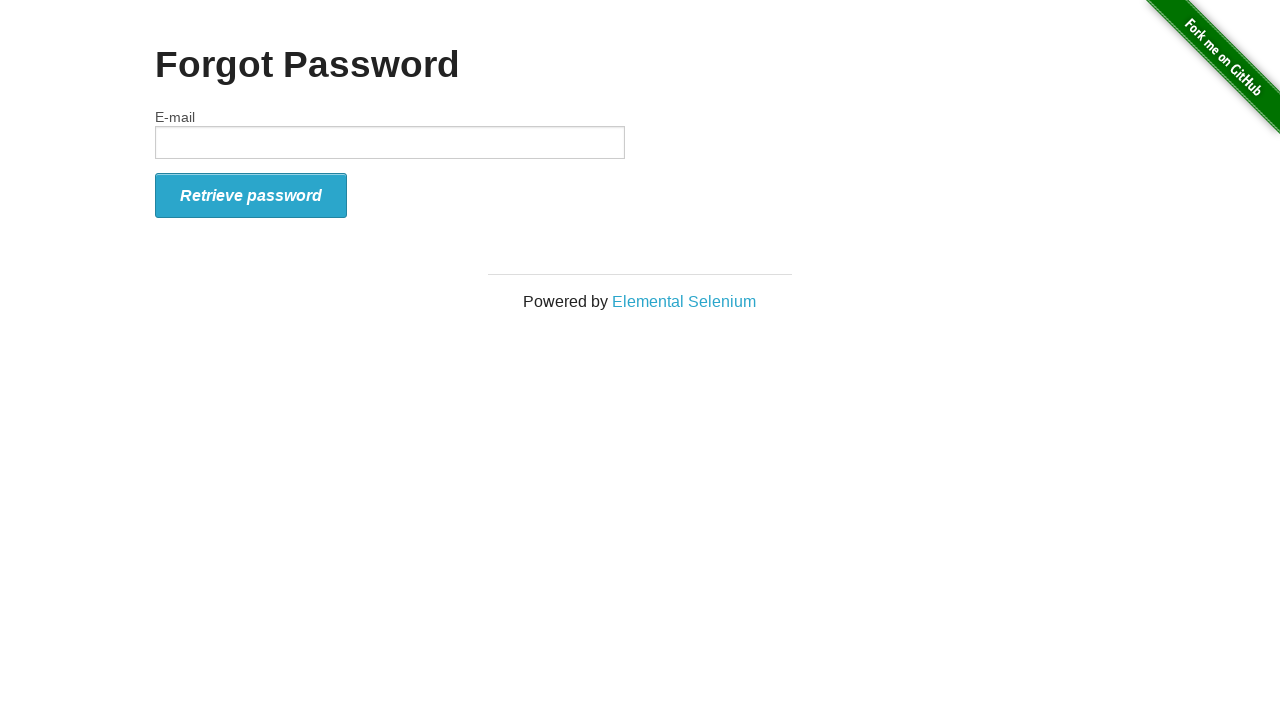

Waited 500ms for page to stabilize
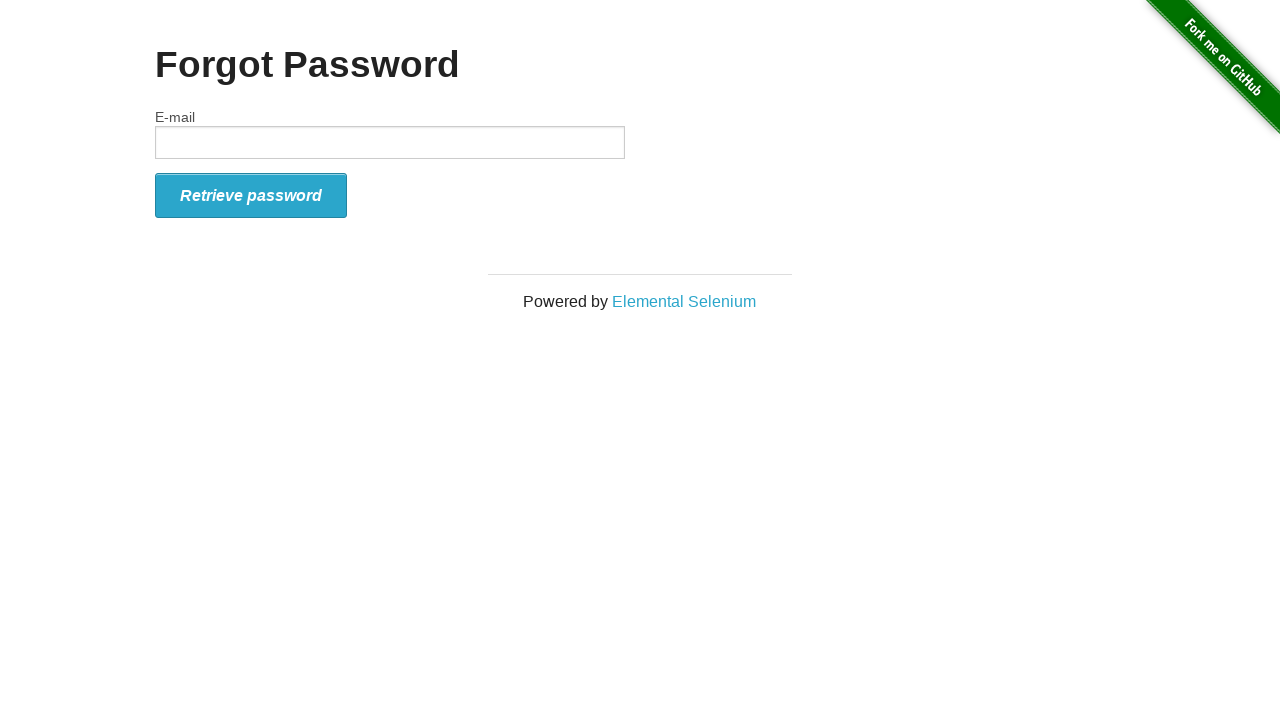

Filled email field with testuser2024@gmail.com on #email
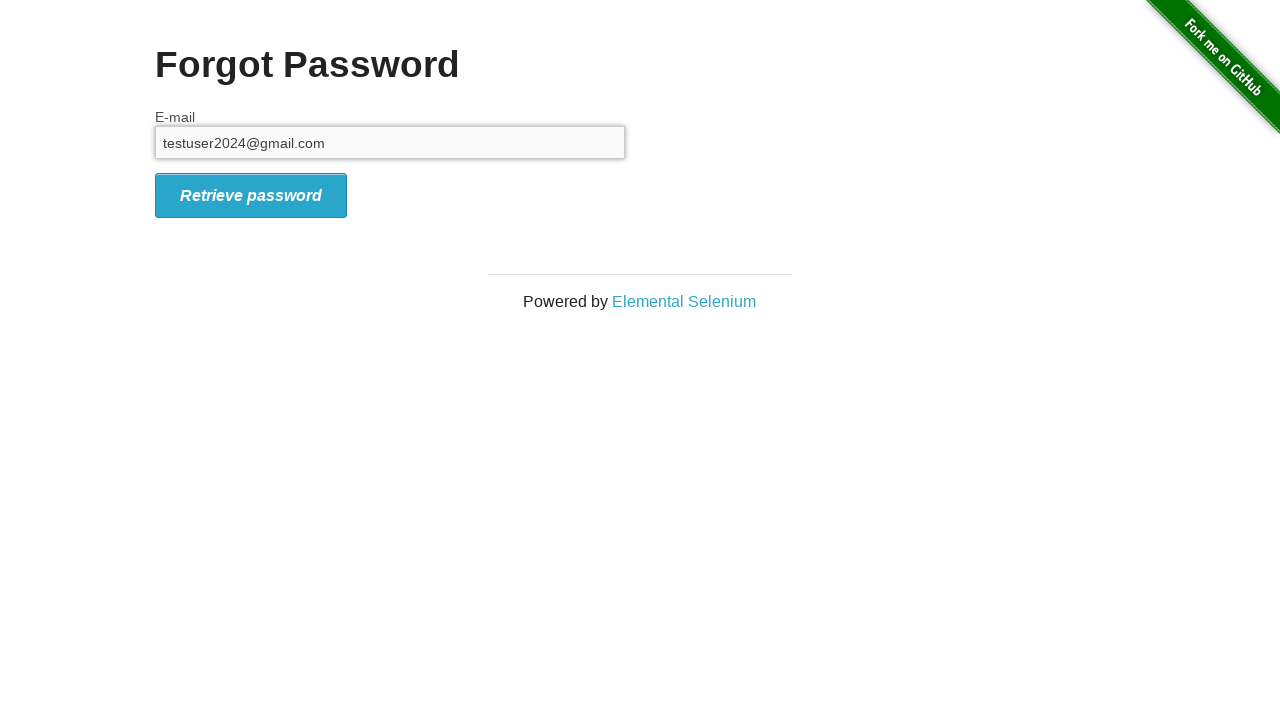

Clicked form submit button at (251, 195) on #form_submit
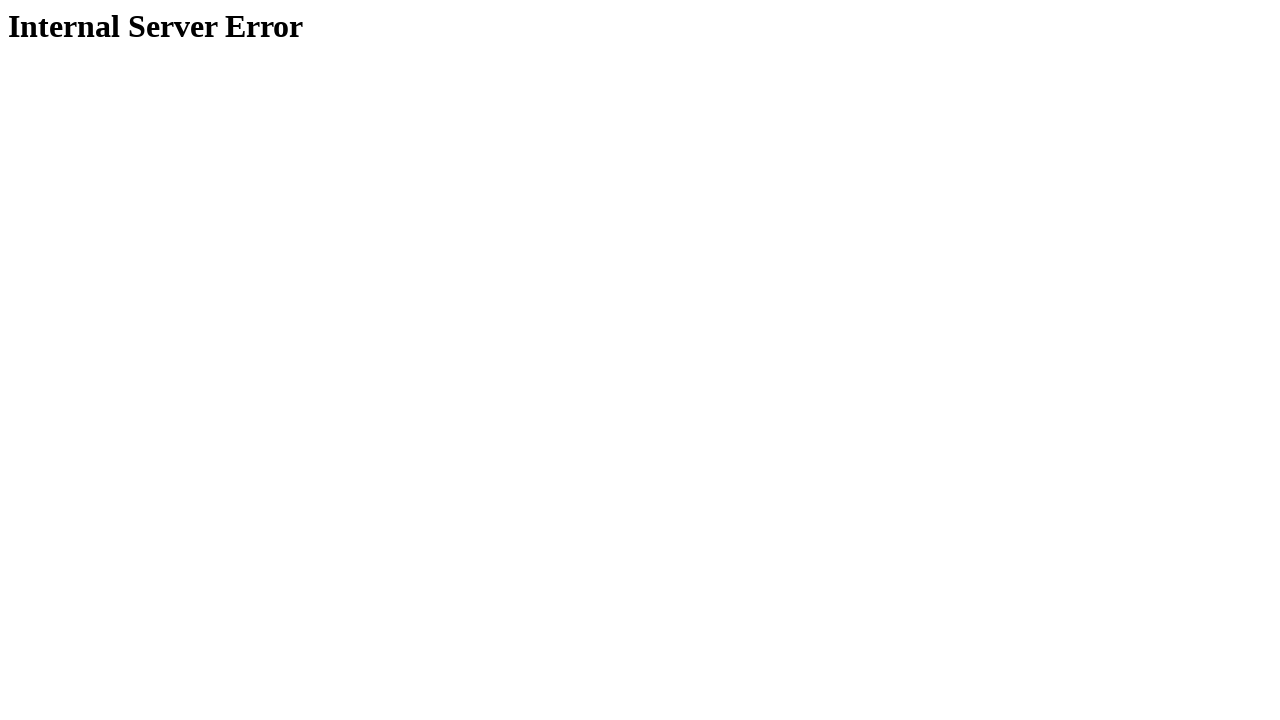

Internal Server Error page loaded after form submission
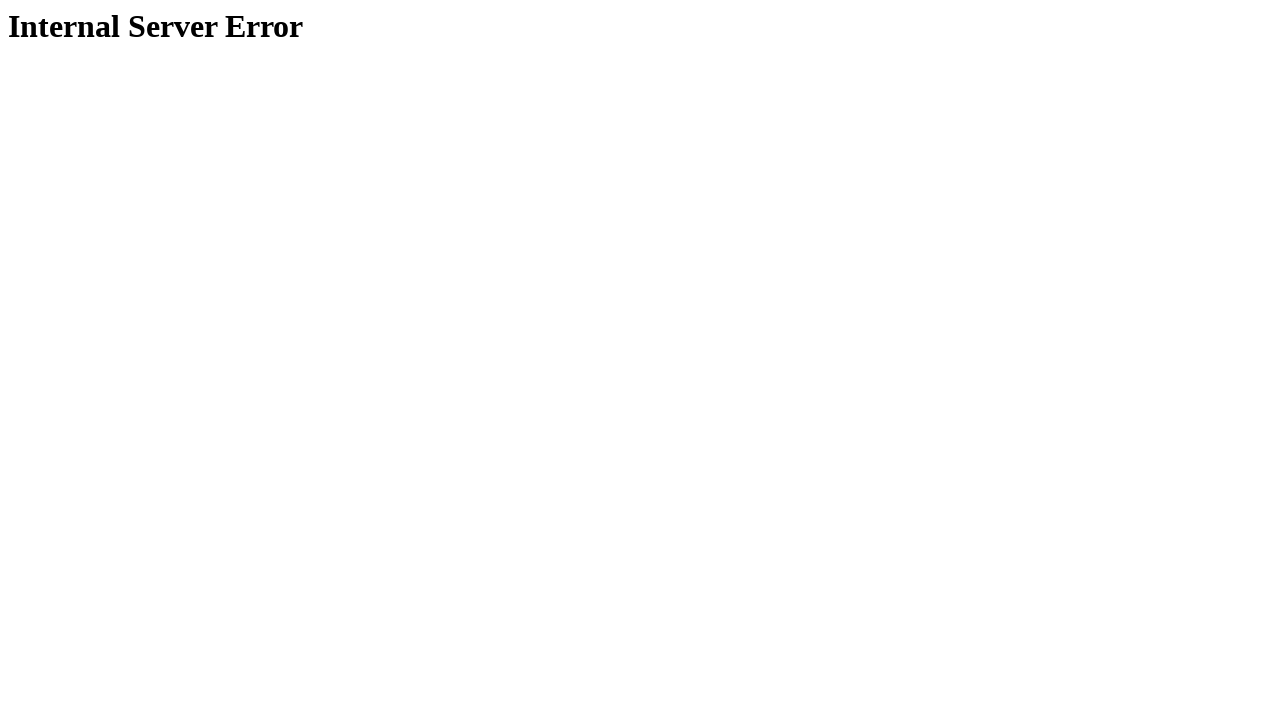

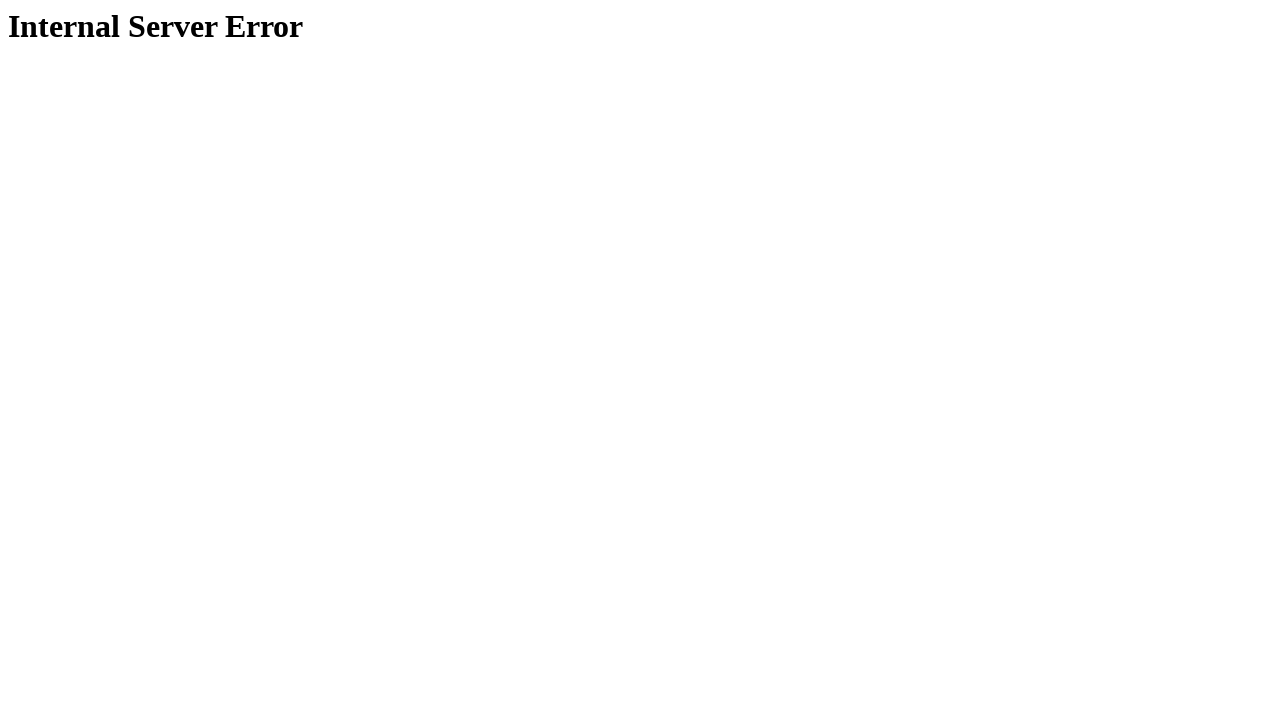